Navigates to the Link Page and verifies the page header shows "Lorem ipsum"

Starting URL: https://kristinek.github.io/site/examples/po

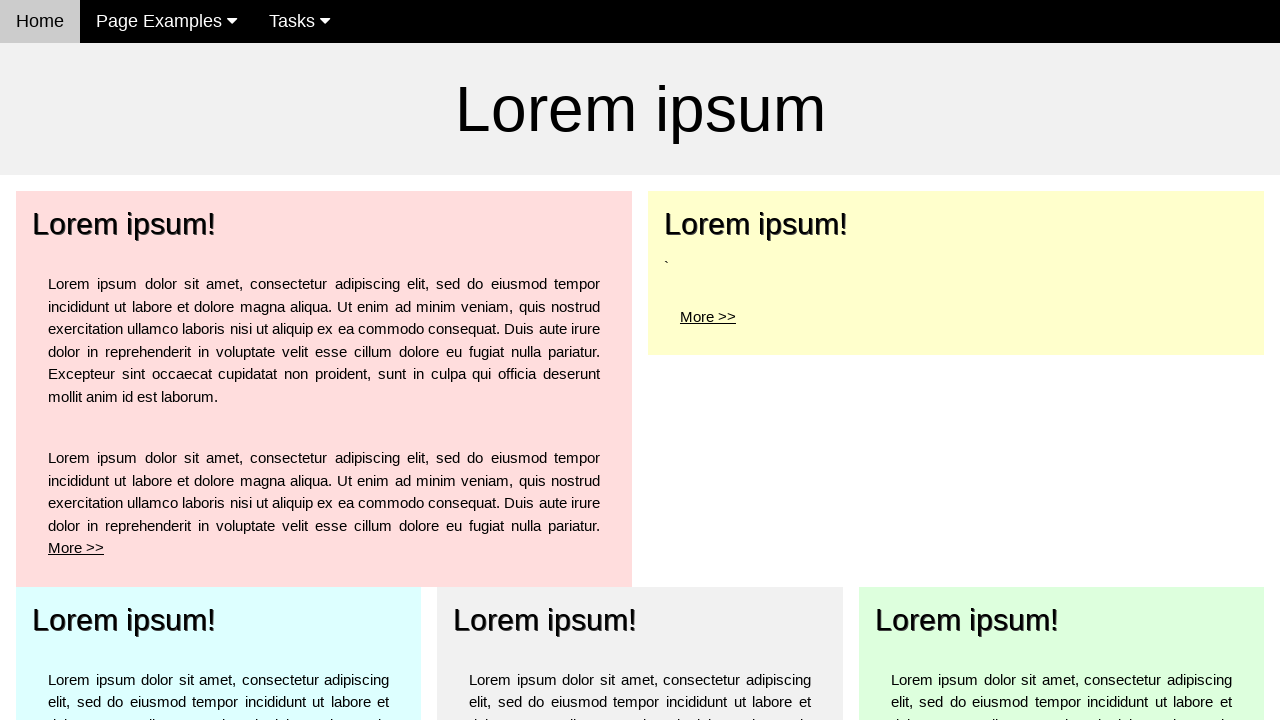

Navigated to Link Page at https://kristinek.github.io/site/examples/po
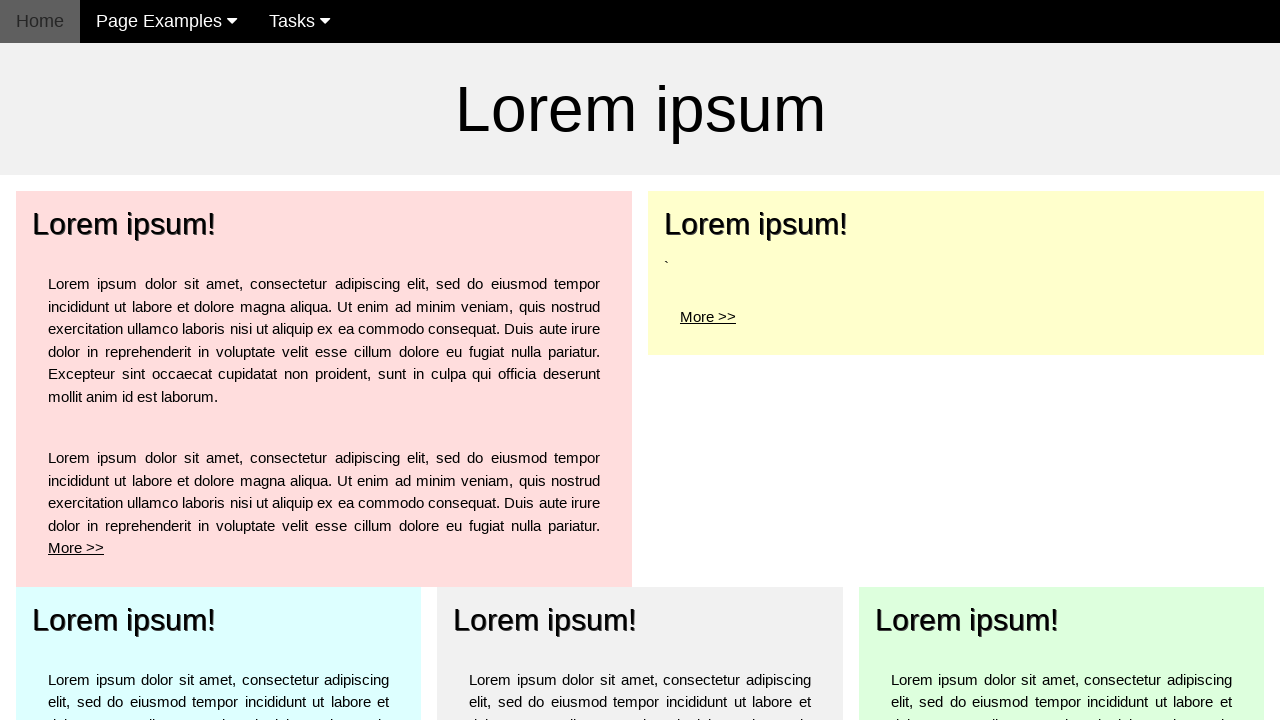

Located the h1 header with text 'Lorem ipsum'
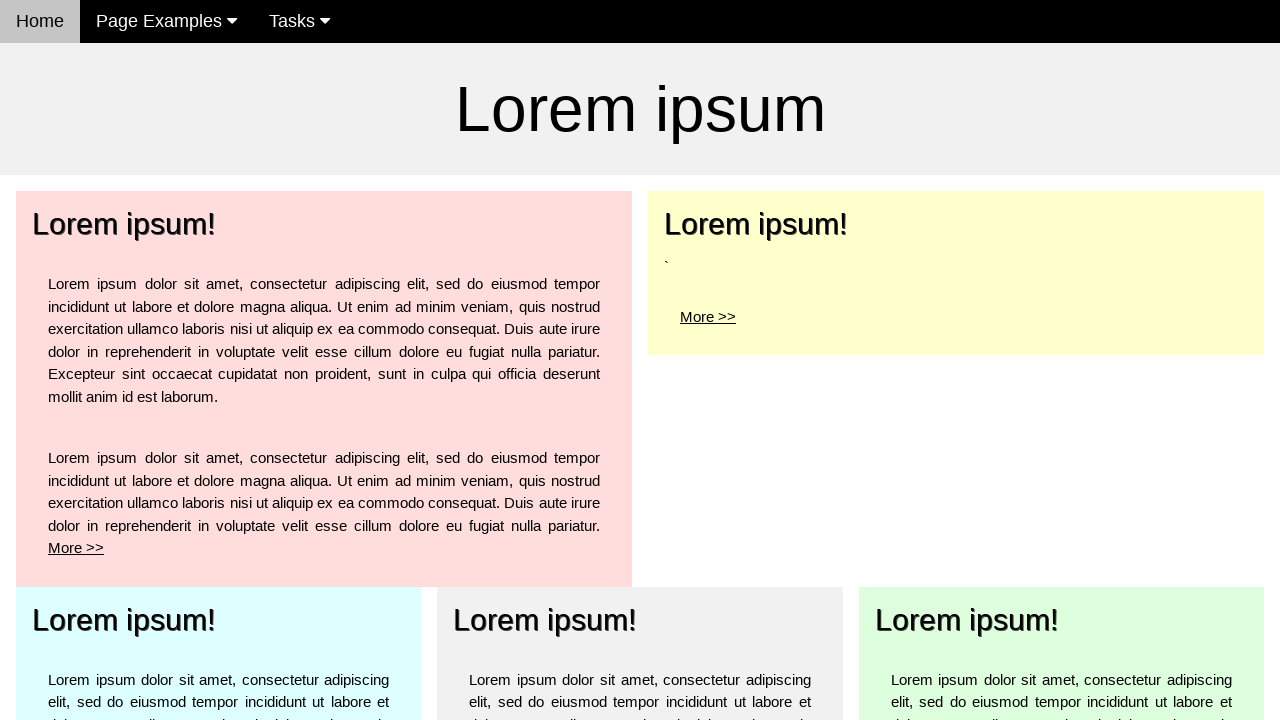

Verified page header text matches 'Lorem ipsum'
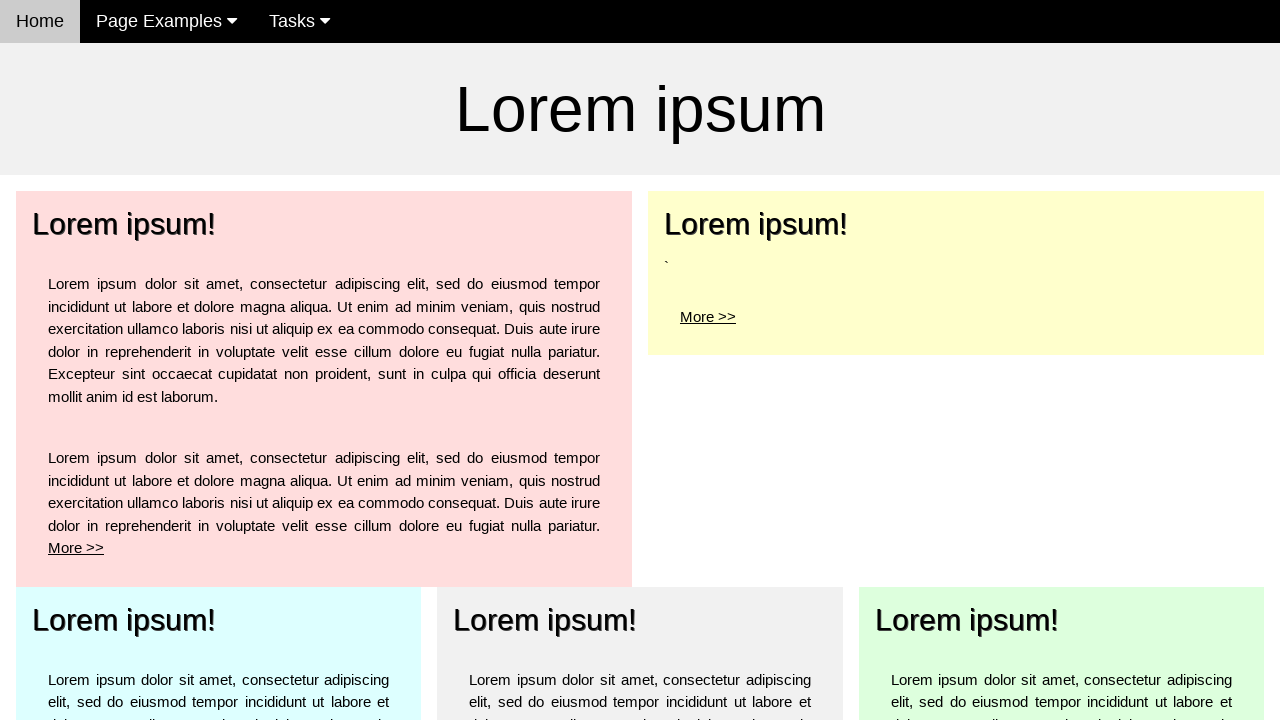

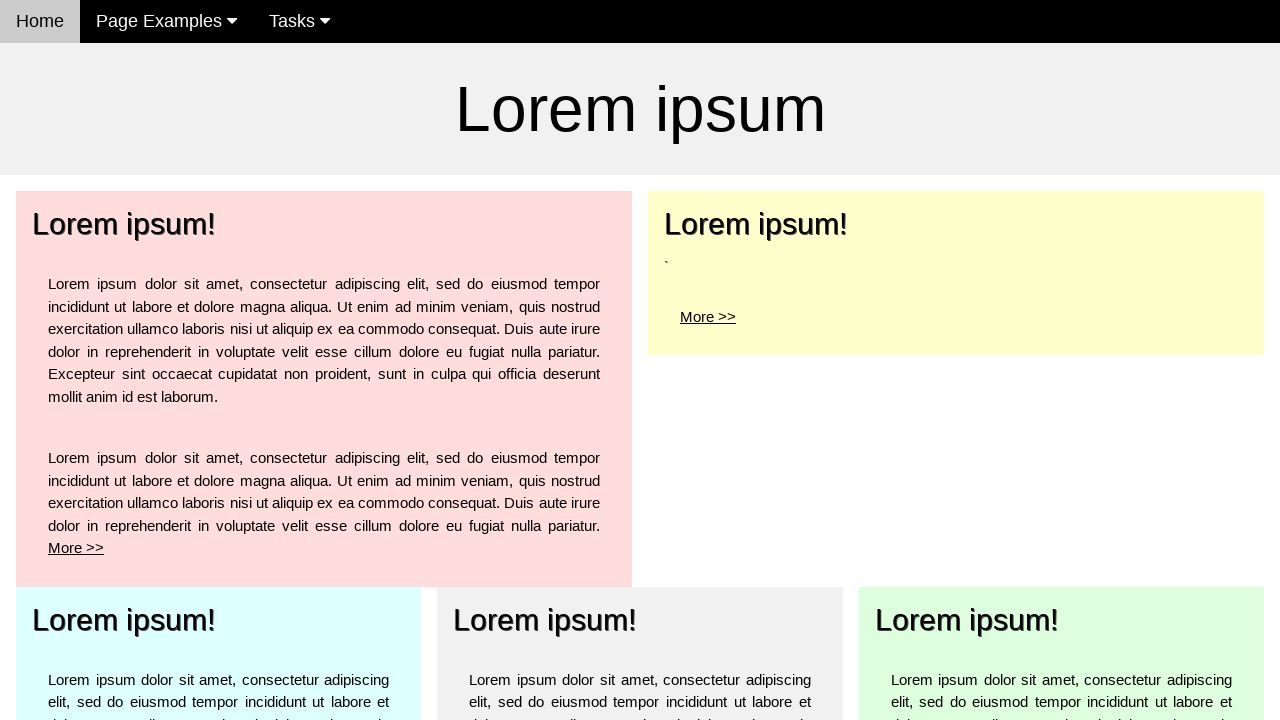